Tests browser window handling by clicking a button that opens a new tab and switching between windows

Starting URL: https://demoqa.com/browser-windows

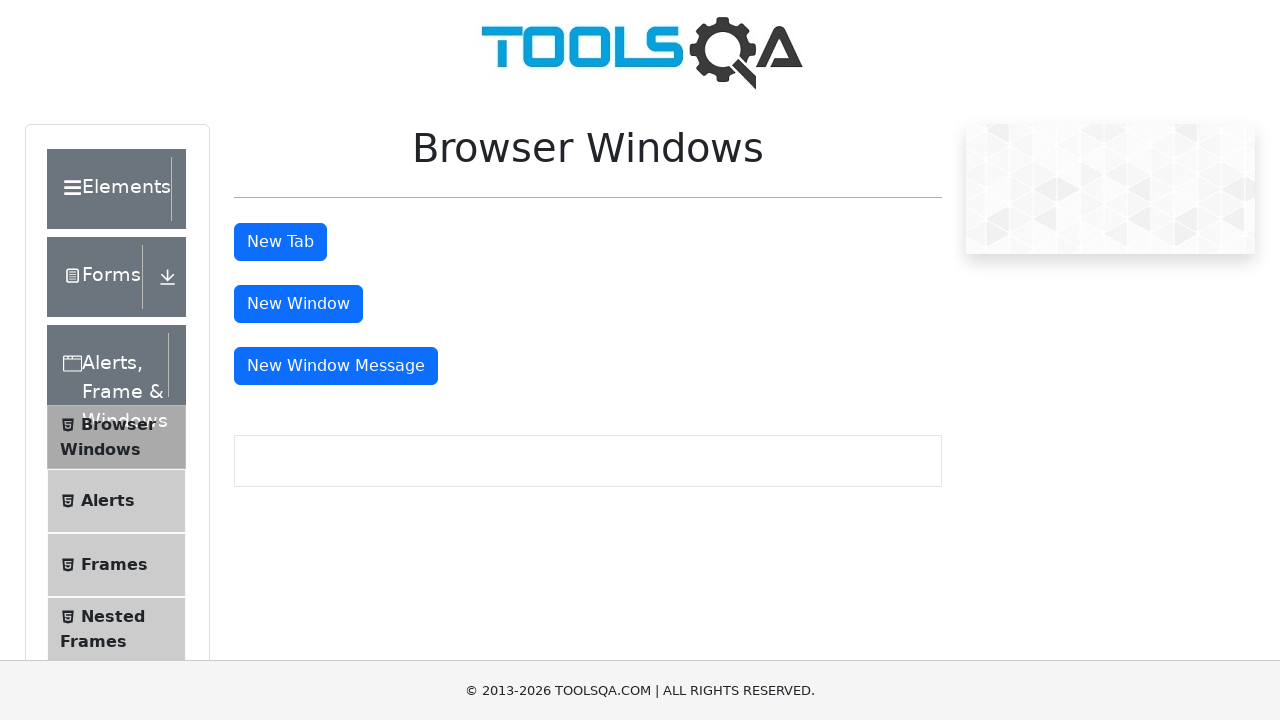

Clicked button to open a new tab at (280, 242) on #tabButton
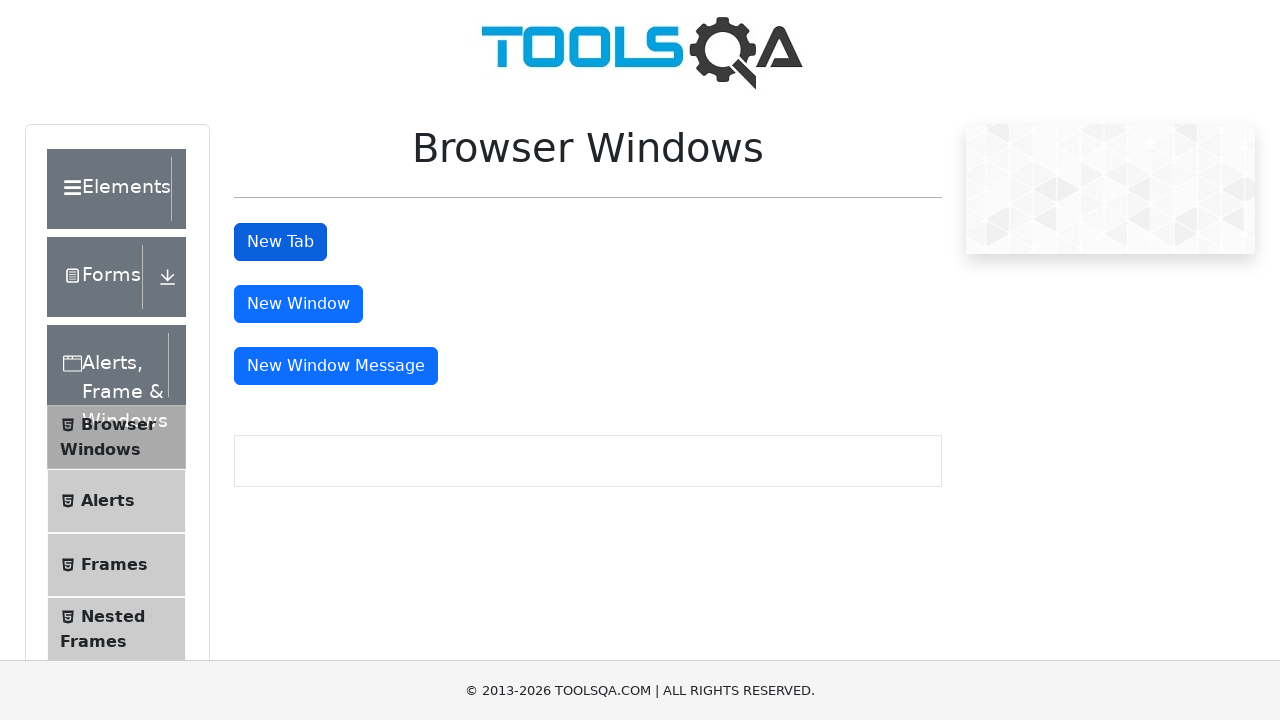

Waited 1 second for new tab to open
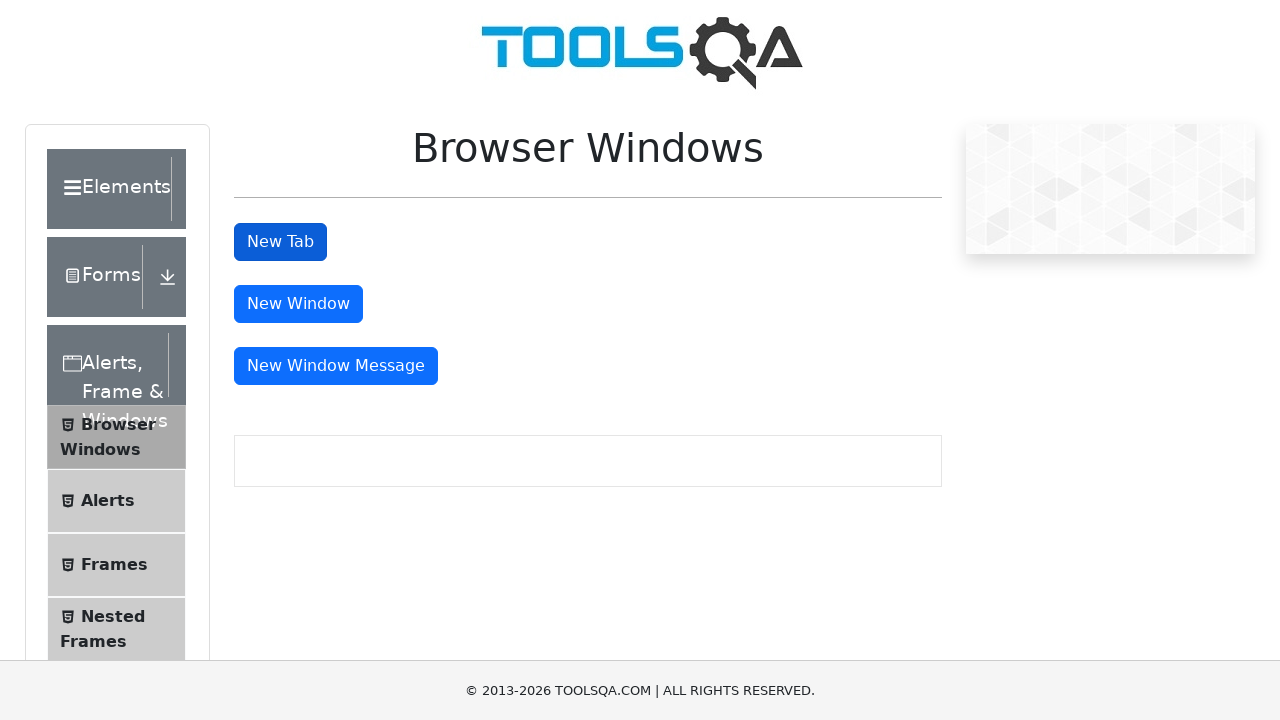

Retrieved all open pages/windows
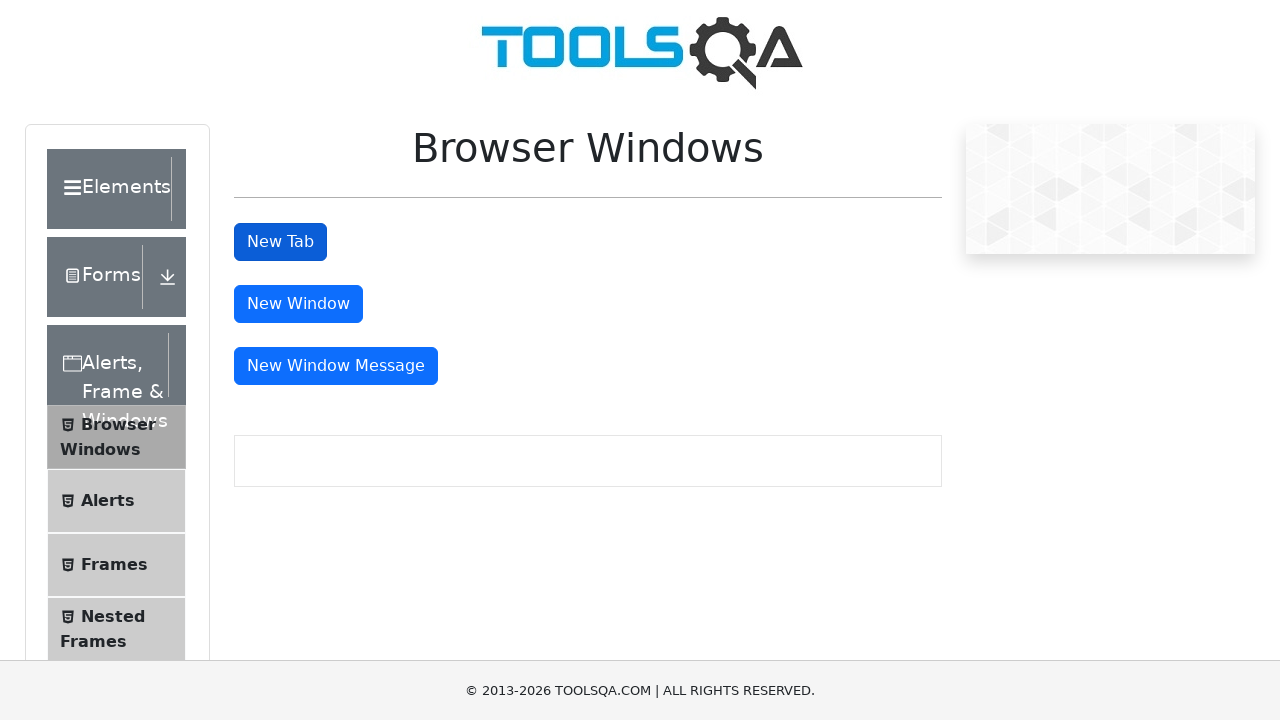

Accessed page URL: https://demoqa.com/browser-windows
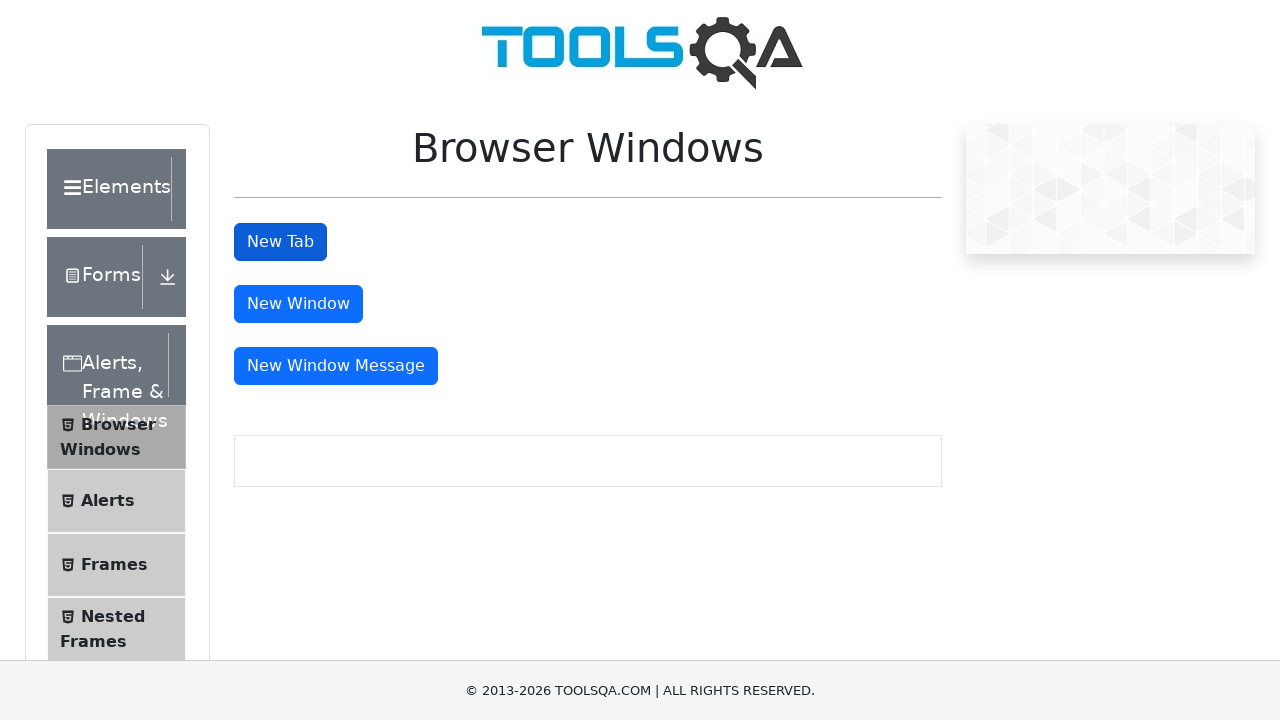

Accessed page URL: https://demoqa.com/sample
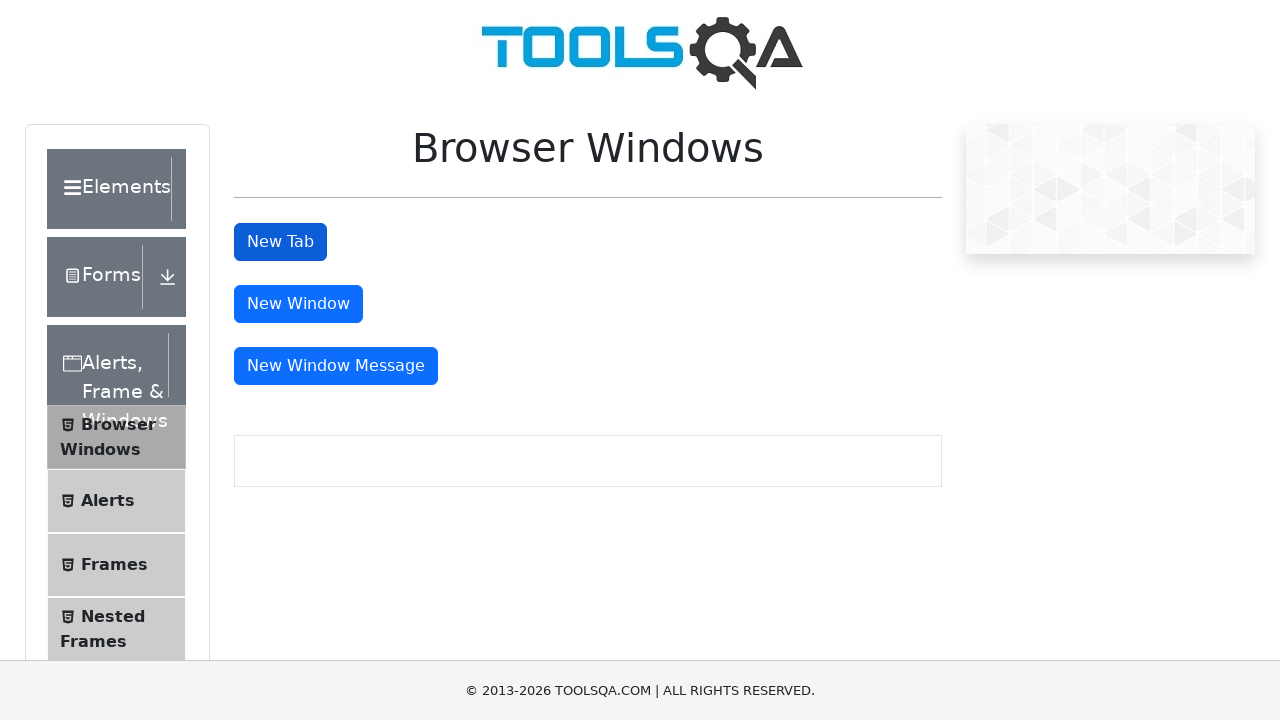

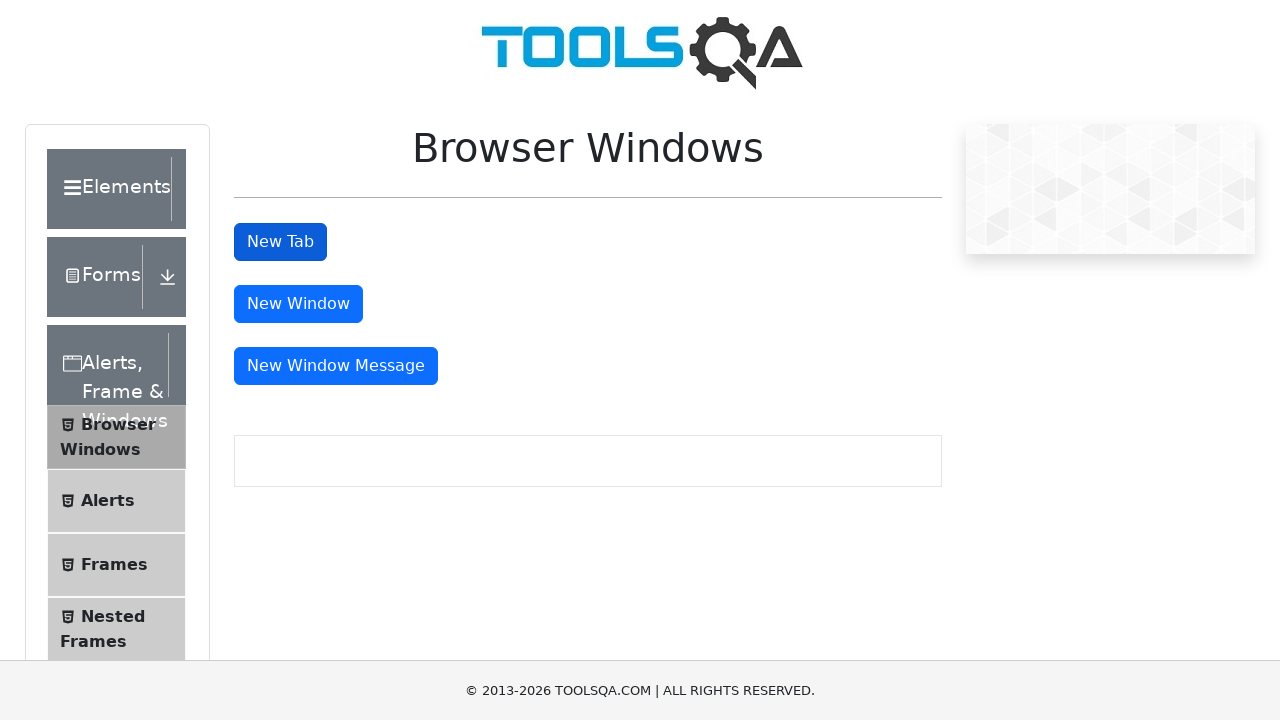